Tests an e-commerce product search and add to cart functionality by searching for products containing "ca" and adding Capsicum to the cart

Starting URL: https://rahulshettyacademy.com/seleniumPractise/#/

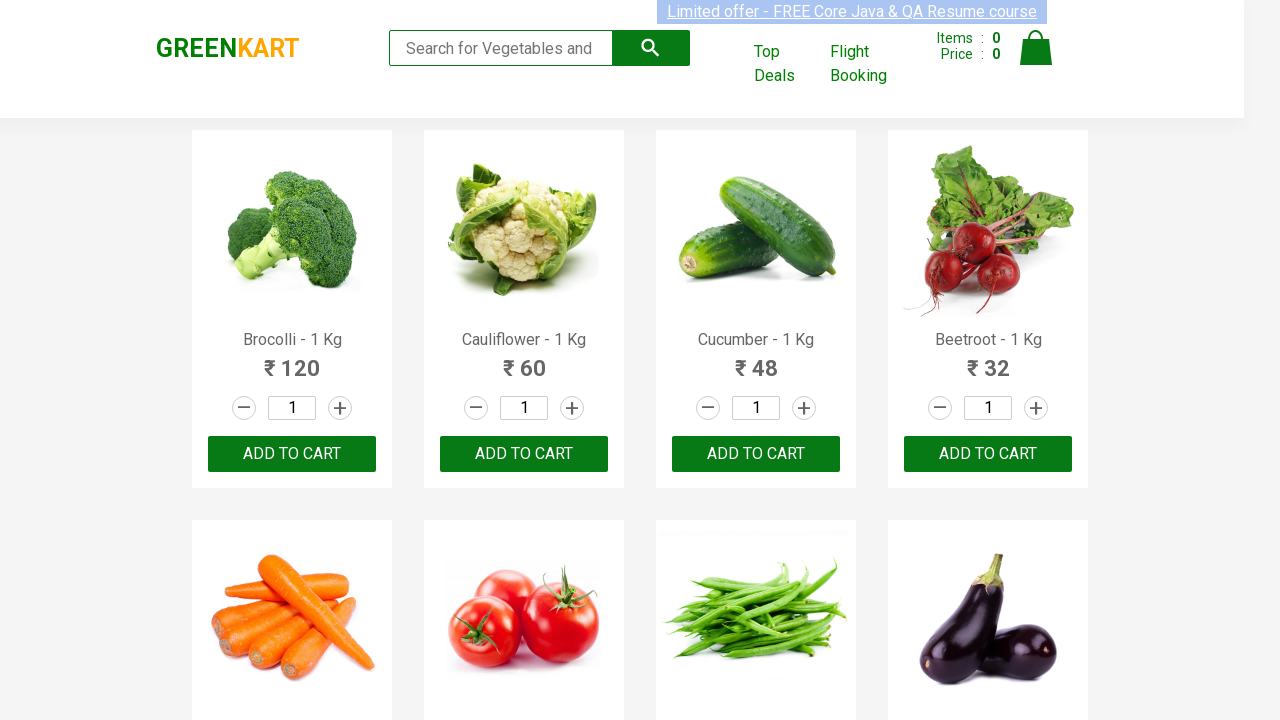

Filled search field with 'ca' to find products on .search-keyword
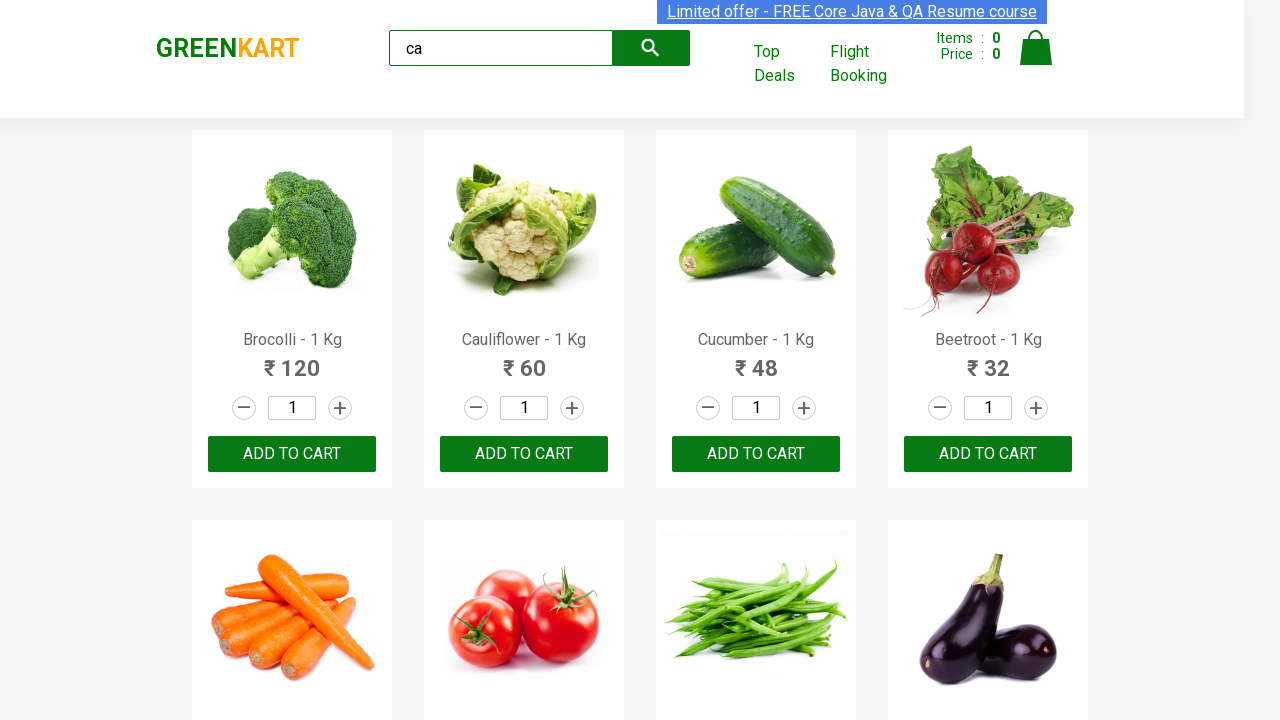

Waited for filtered products to load
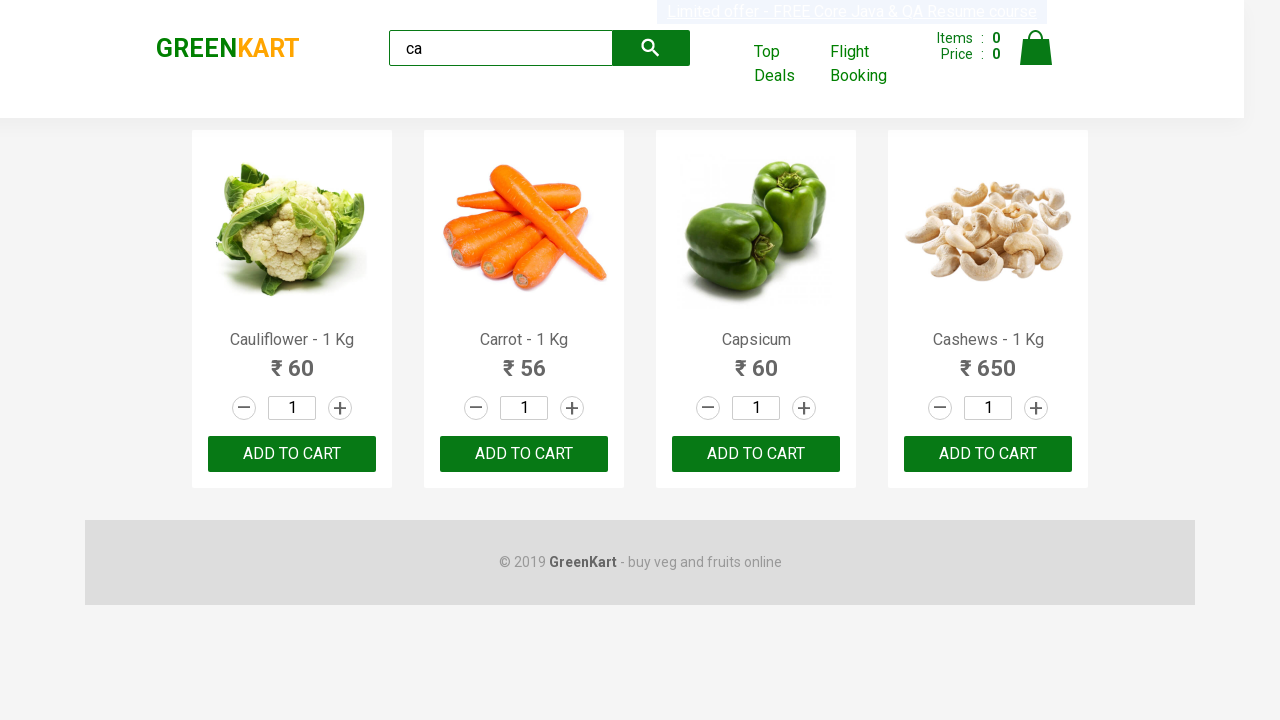

Retrieved all visible product elements
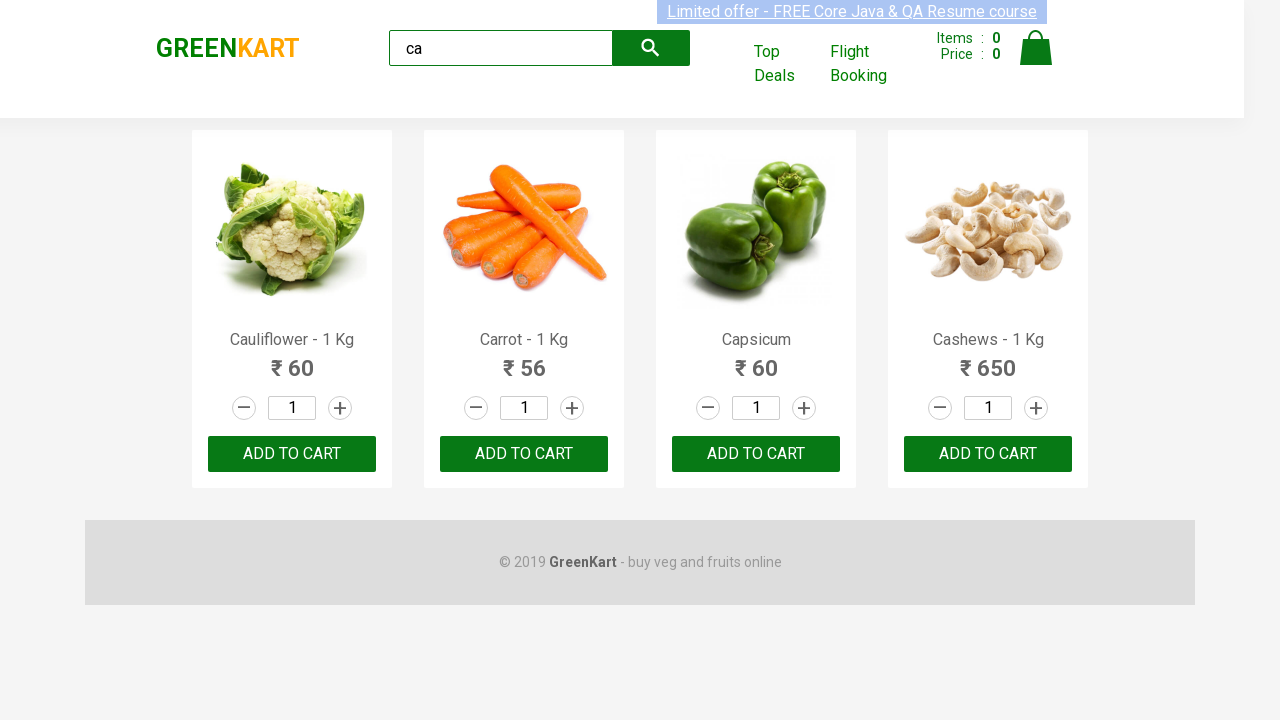

Retrieved product name: Cauliflower - 1 Kg
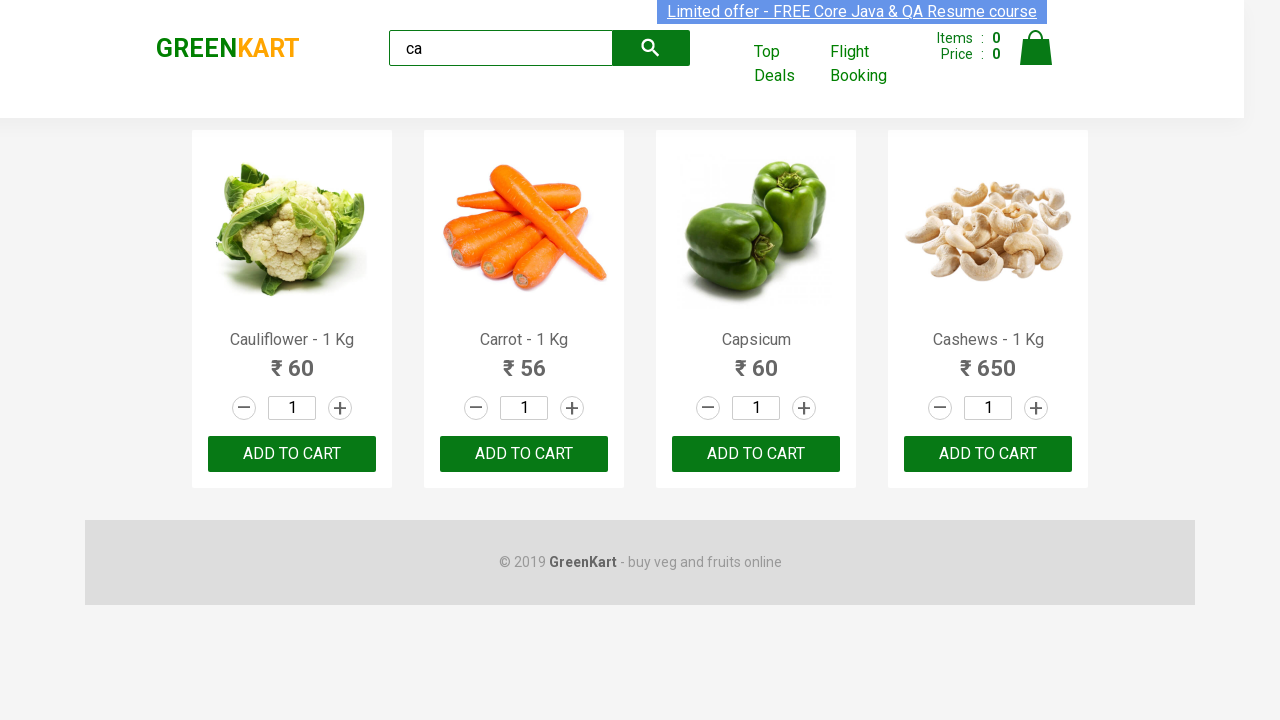

Retrieved product name: Carrot - 1 Kg
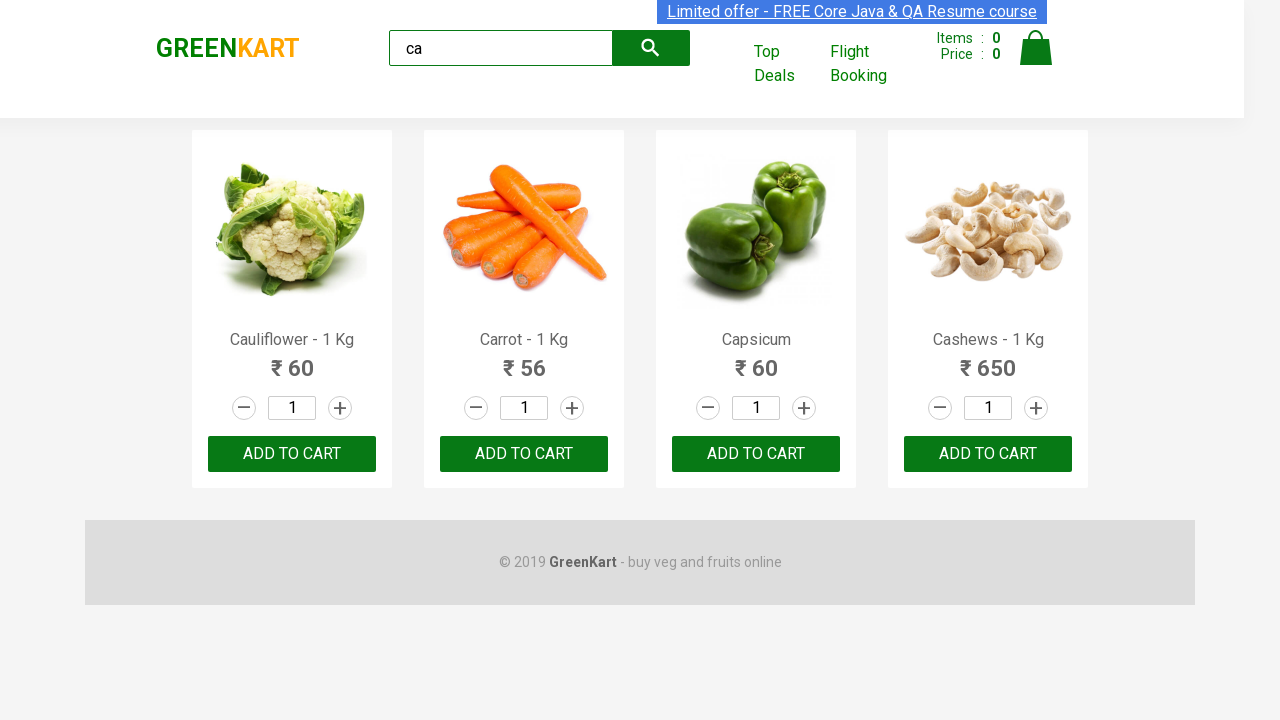

Retrieved product name: Capsicum
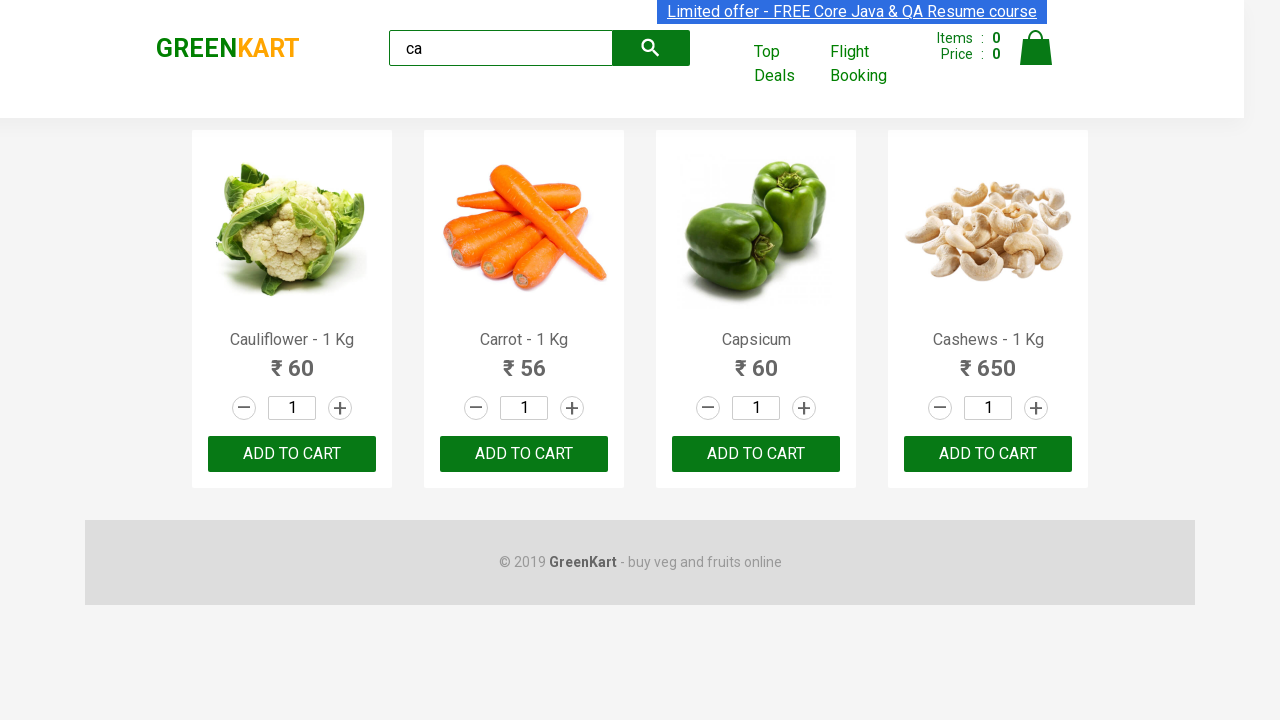

Clicked 'ADD TO CART' button for Capsicum product at (756, 454) on .products .product >> nth=2 >> button
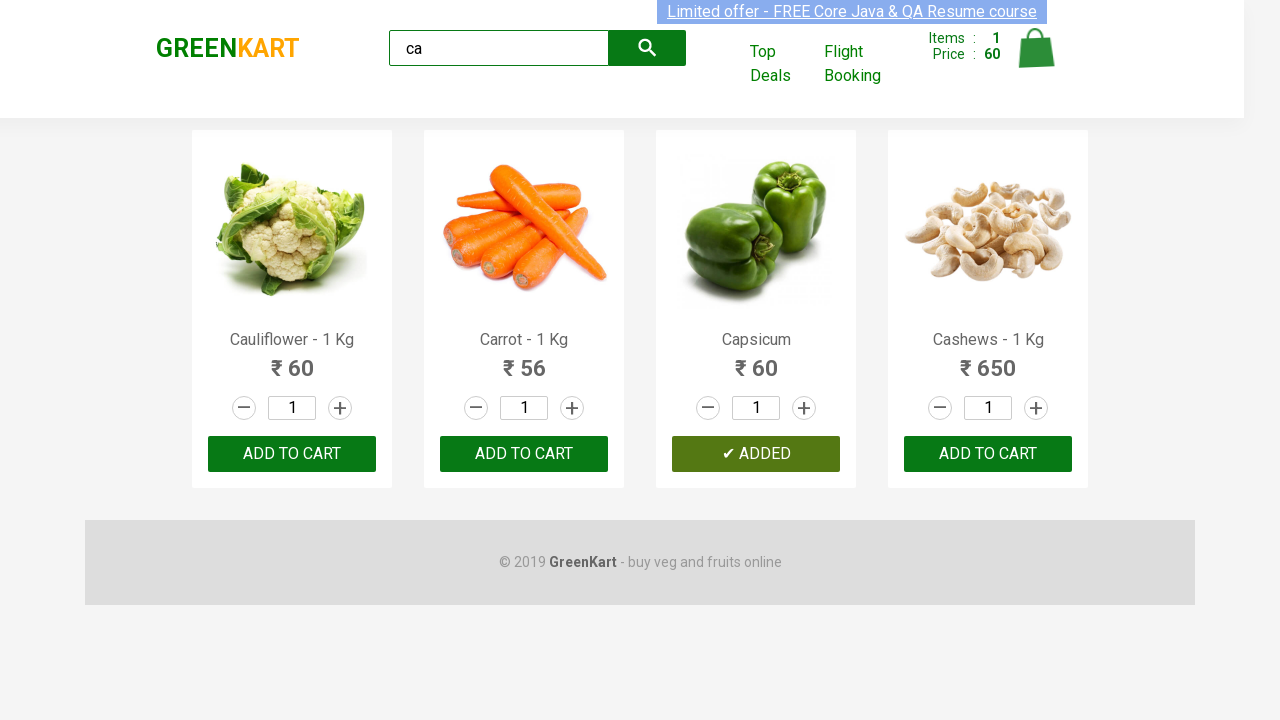

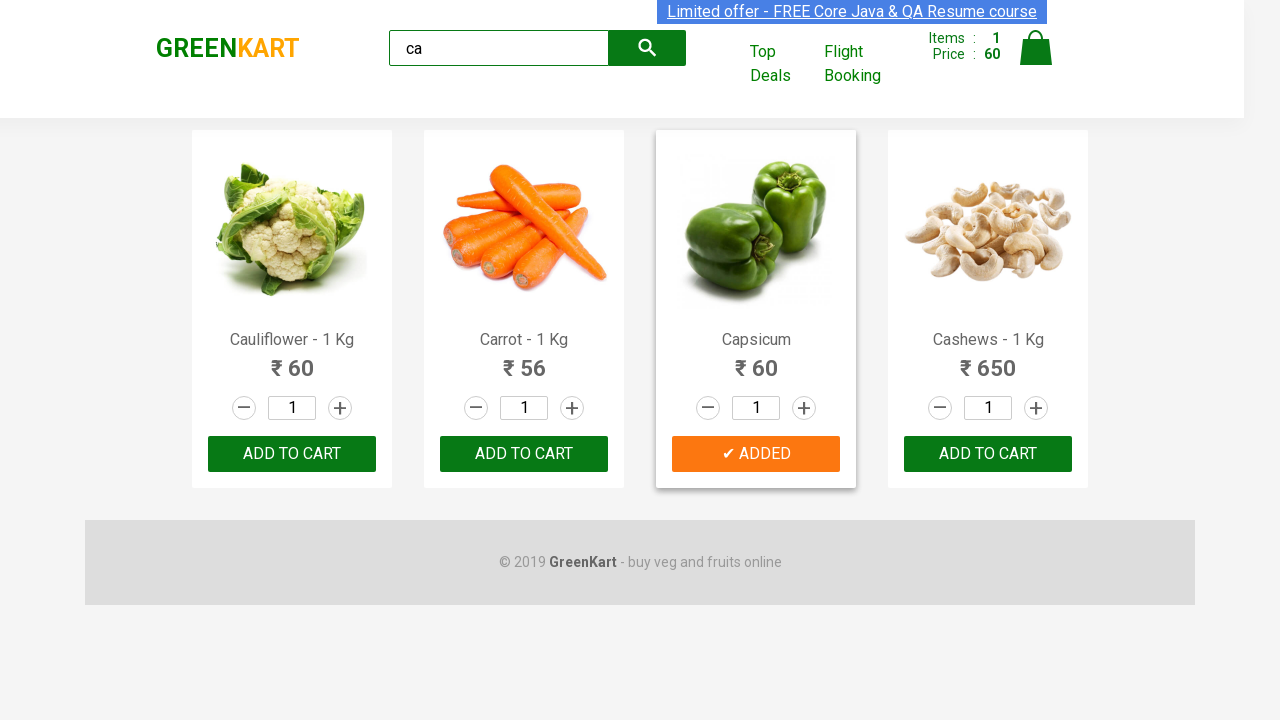